Tests that edits are saved when the input loses focus (blur event).

Starting URL: https://demo.playwright.dev/todomvc

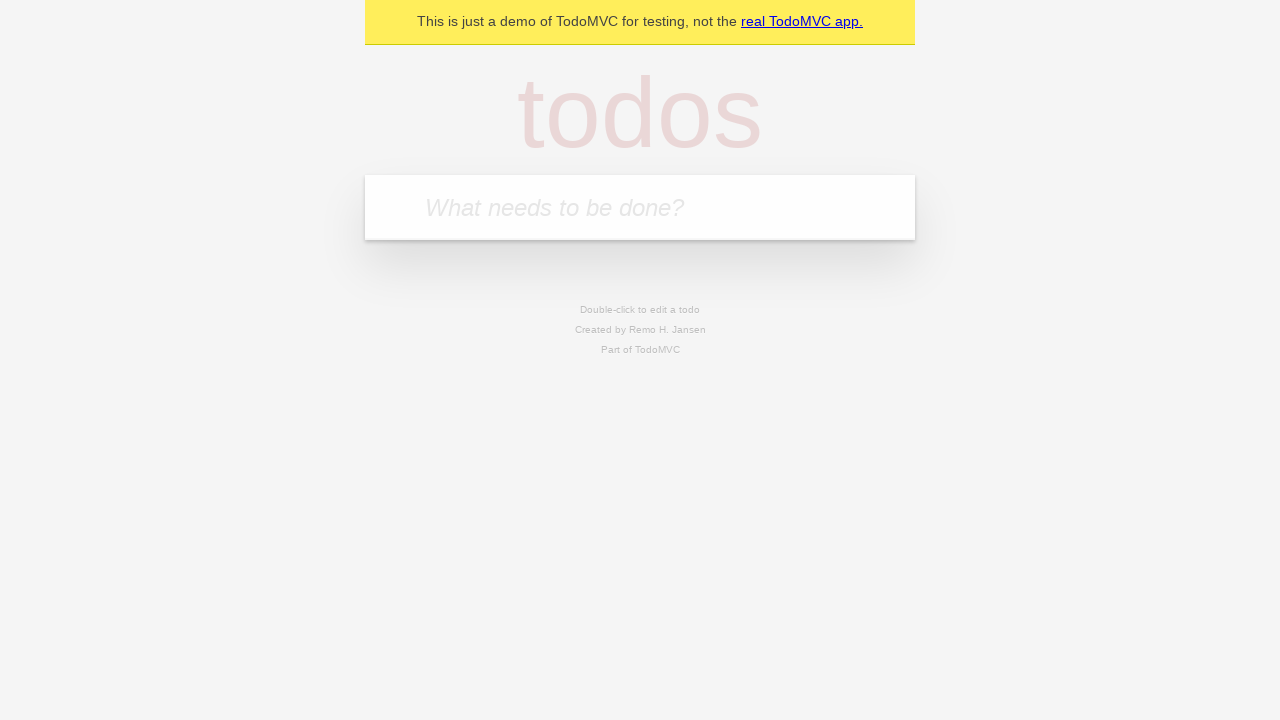

Filled new todo input with 'buy some cheese' on internal:attr=[placeholder="What needs to be done?"i]
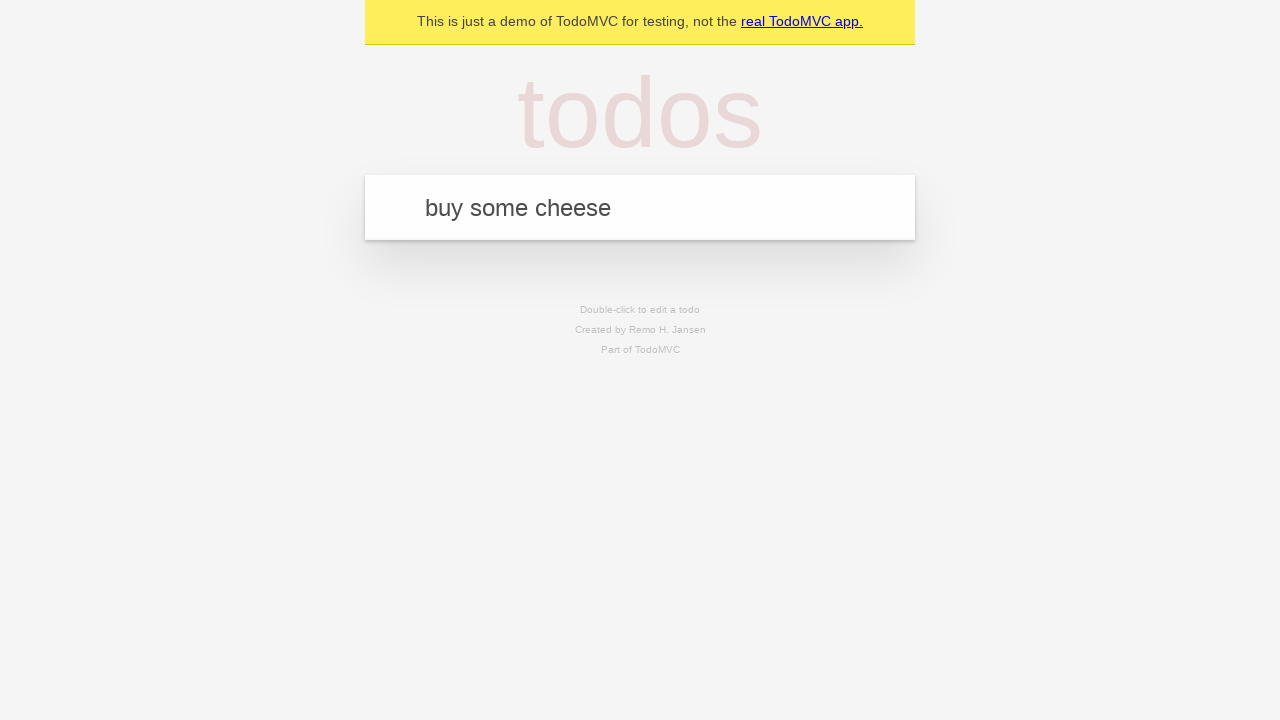

Pressed Enter to create todo item 'buy some cheese' on internal:attr=[placeholder="What needs to be done?"i]
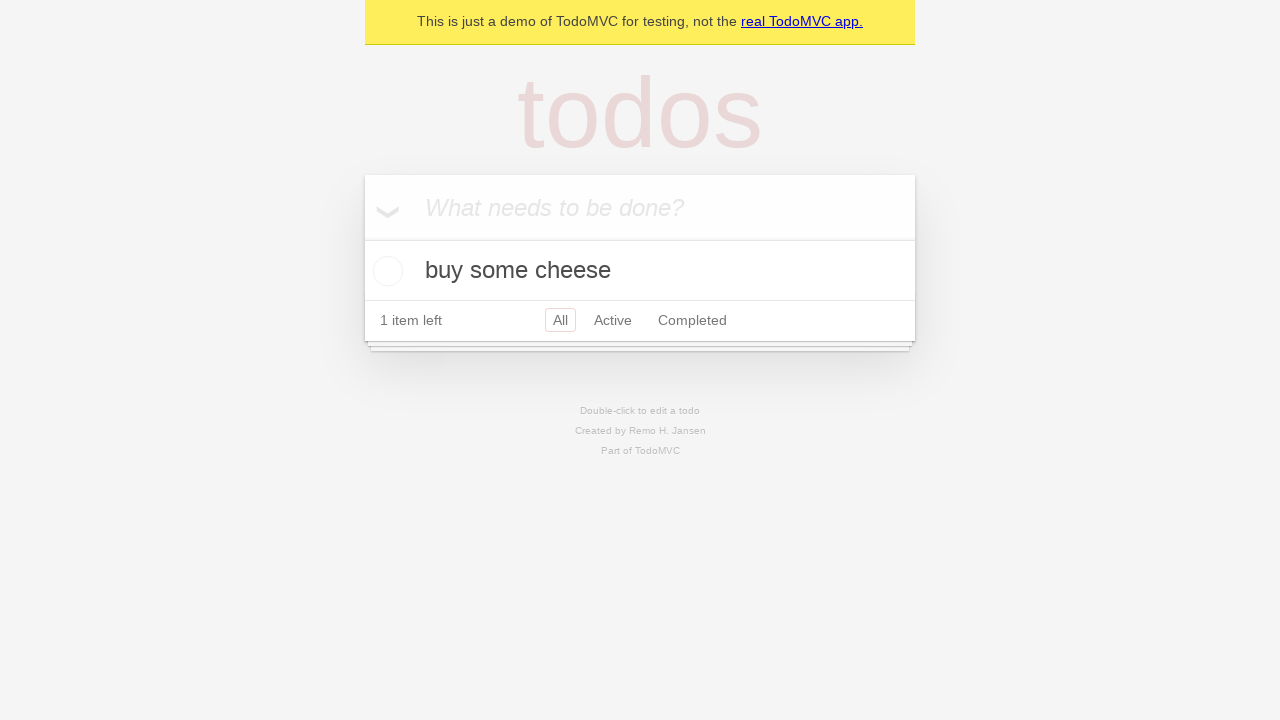

Filled new todo input with 'feed the cat' on internal:attr=[placeholder="What needs to be done?"i]
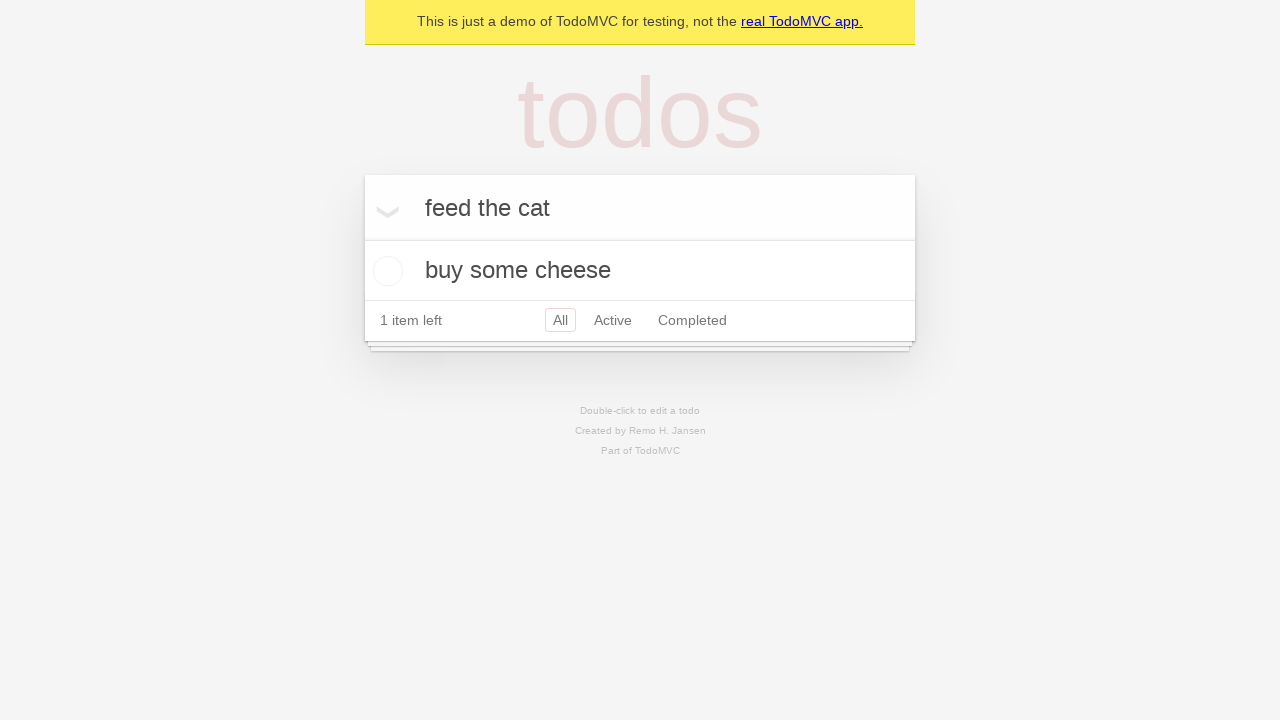

Pressed Enter to create todo item 'feed the cat' on internal:attr=[placeholder="What needs to be done?"i]
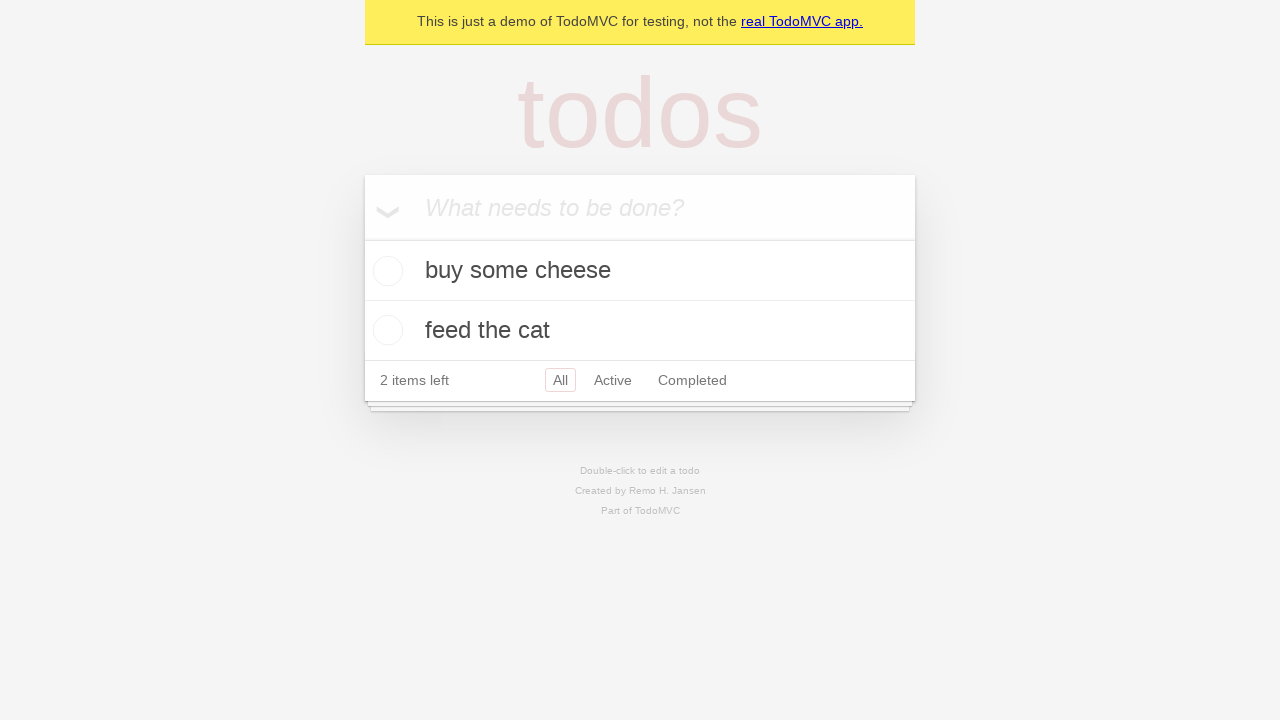

Filled new todo input with 'book a doctors appointment' on internal:attr=[placeholder="What needs to be done?"i]
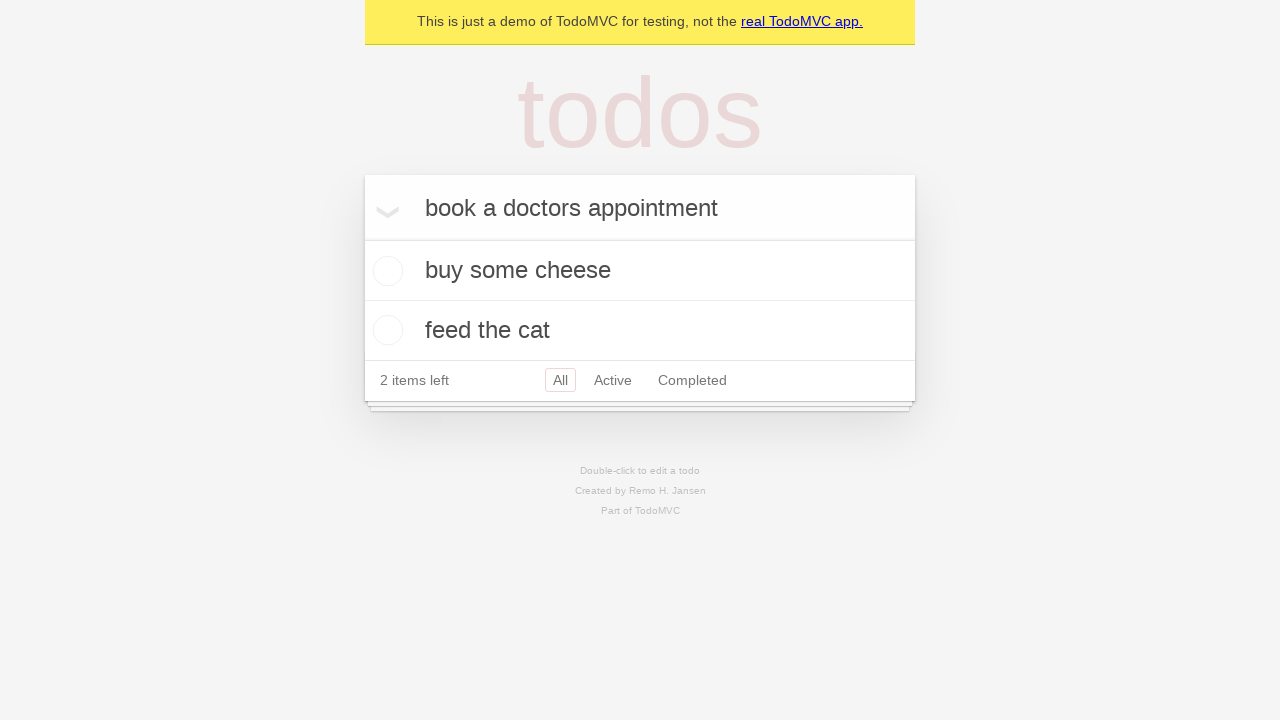

Pressed Enter to create todo item 'book a doctors appointment' on internal:attr=[placeholder="What needs to be done?"i]
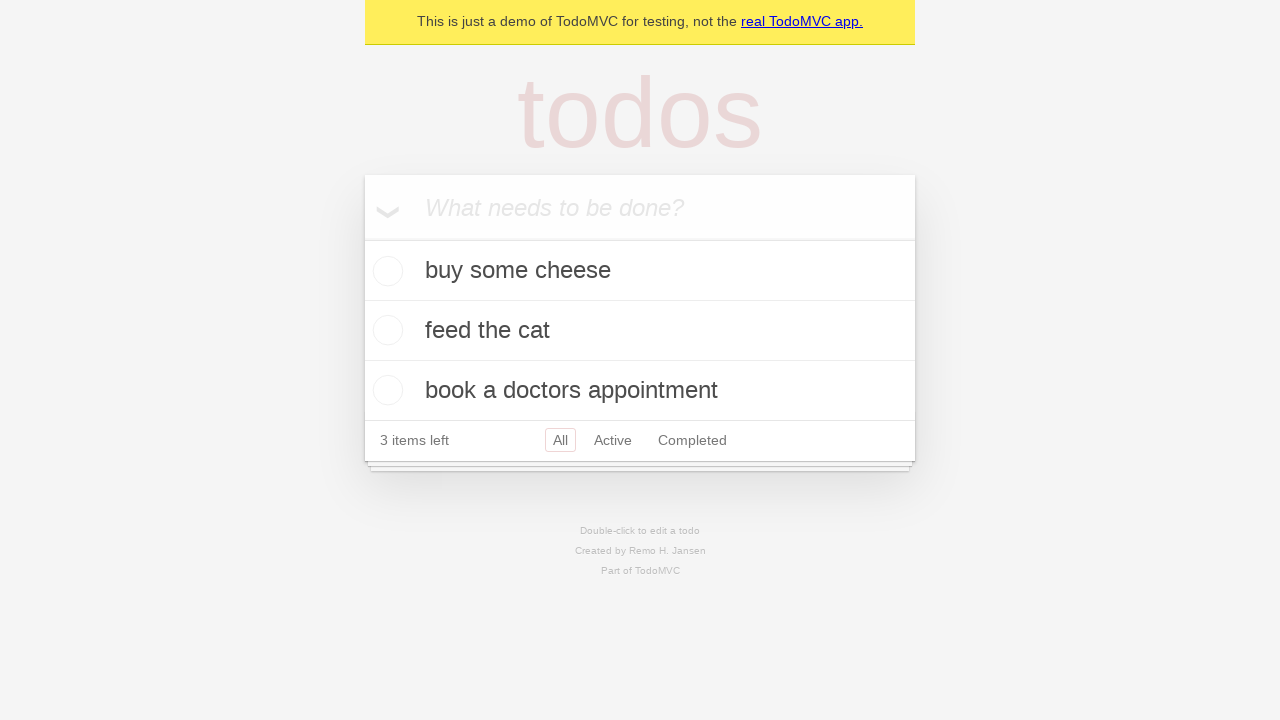

Double-clicked second todo item to enter edit mode at (640, 331) on internal:testid=[data-testid="todo-item"s] >> nth=1
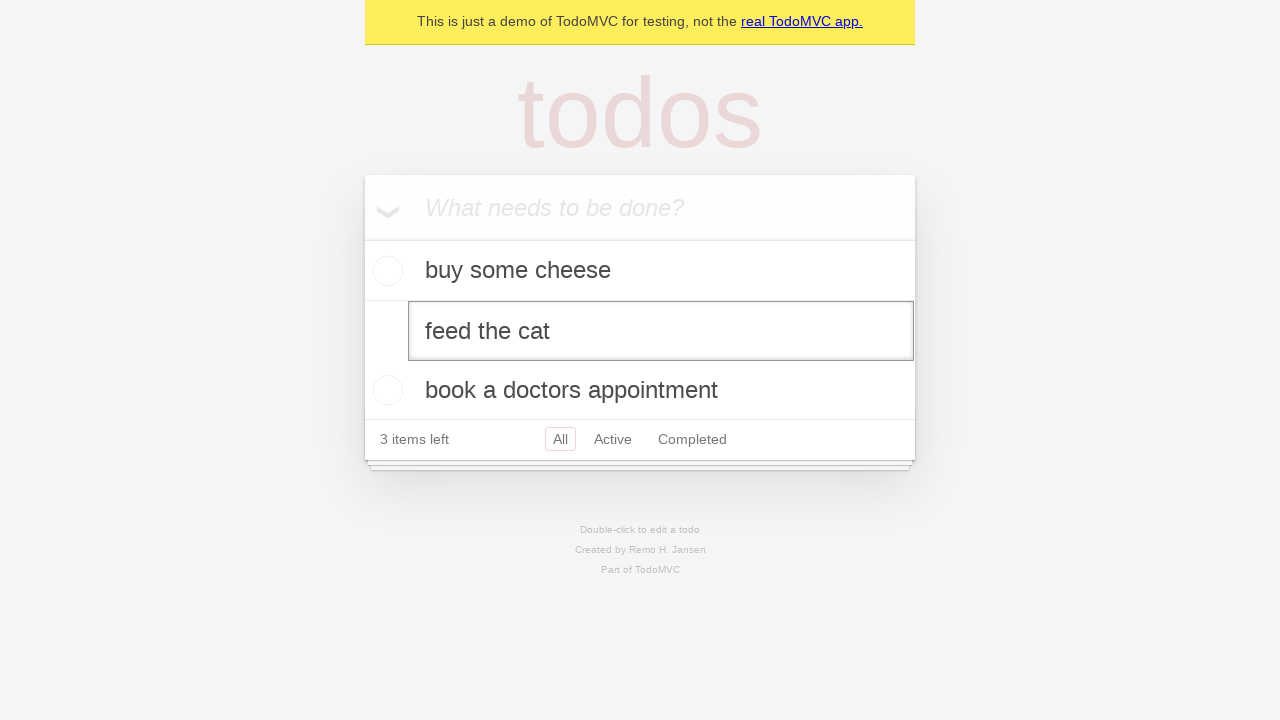

Filled edit input with new text 'buy some sausages' on internal:testid=[data-testid="todo-item"s] >> nth=1 >> internal:role=textbox[nam
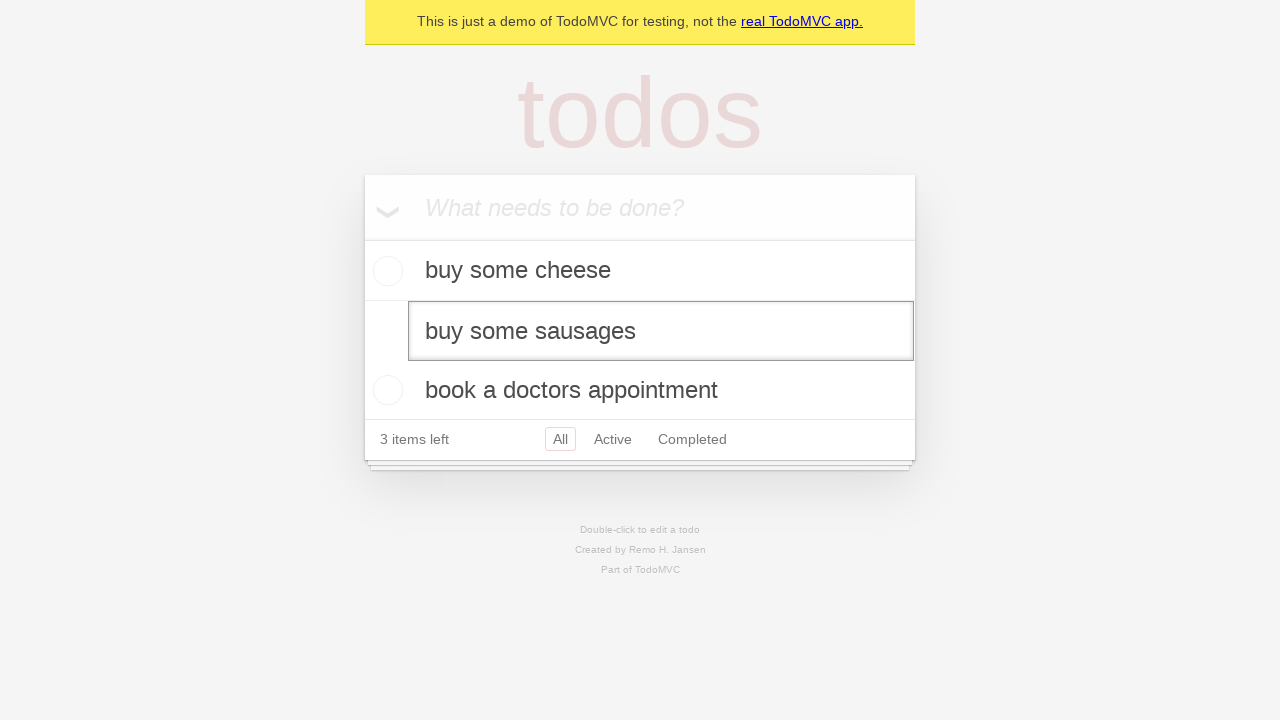

Dispatched blur event to save edit
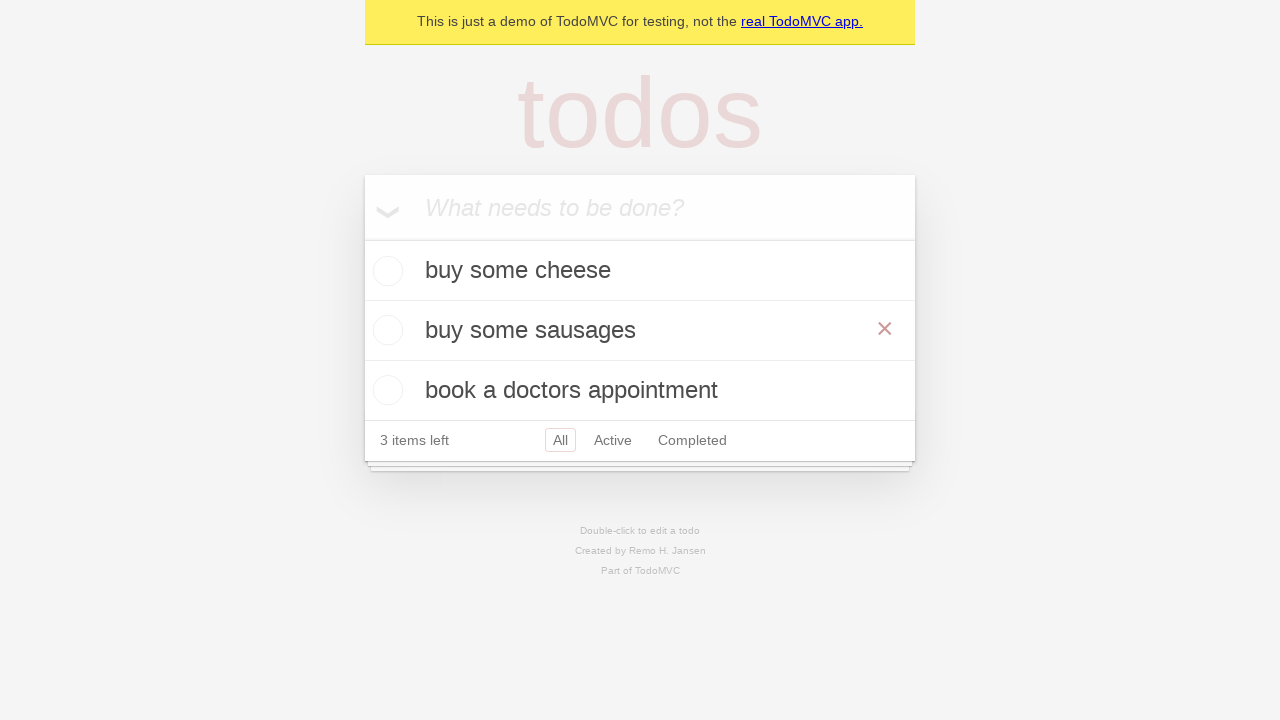

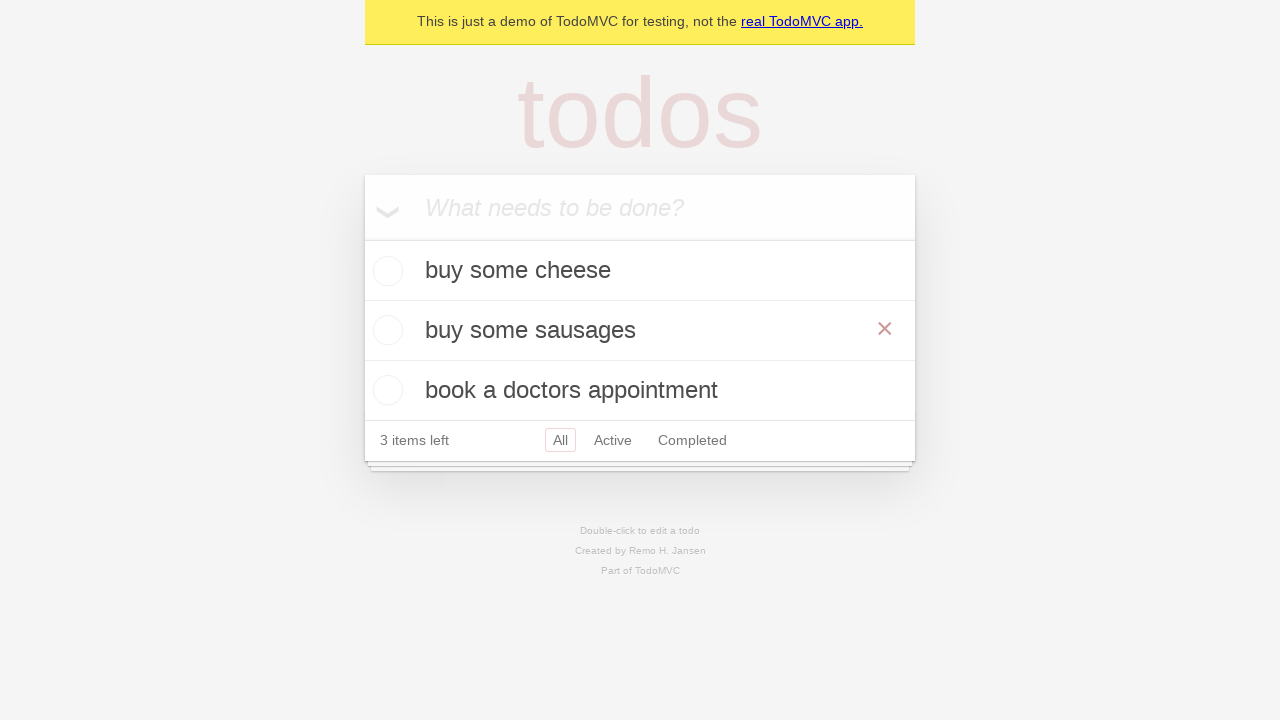